Tests browser window manipulation by setting the viewport size and verifying the page loads correctly with the new dimensions.

Starting URL: https://epsstable.revbits-eps.com/

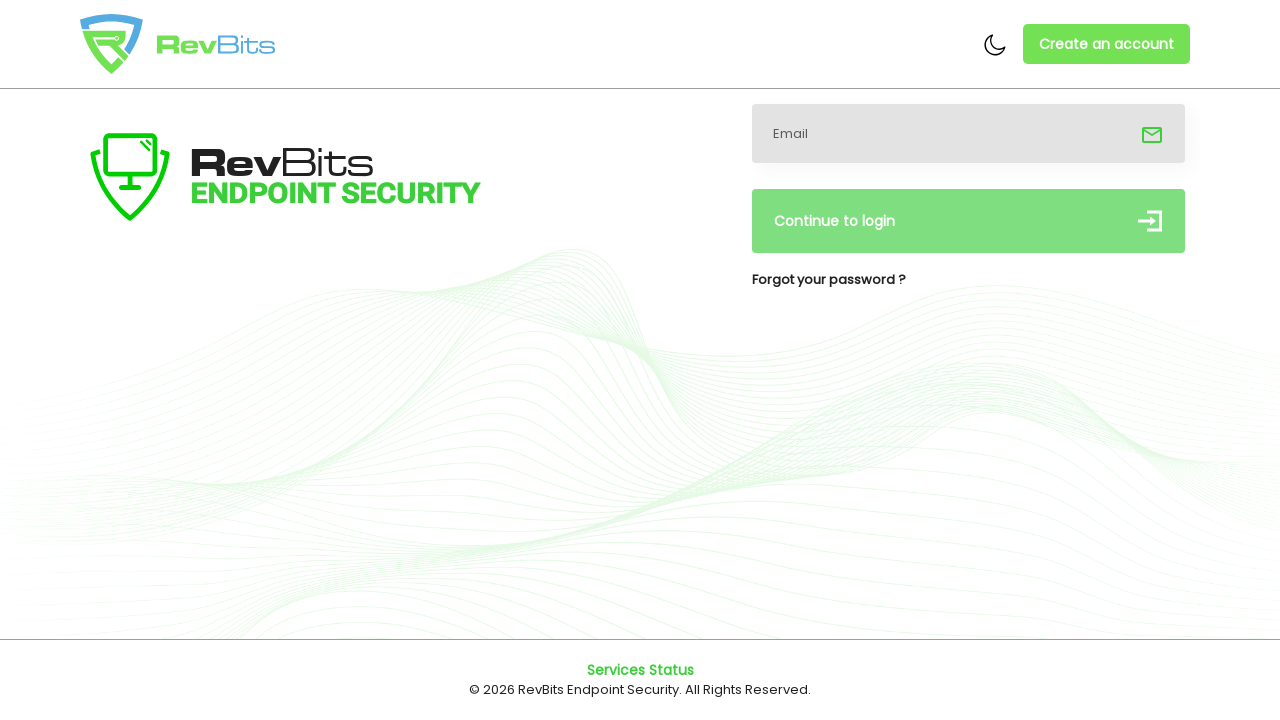

Set viewport size to 1000x500 pixels
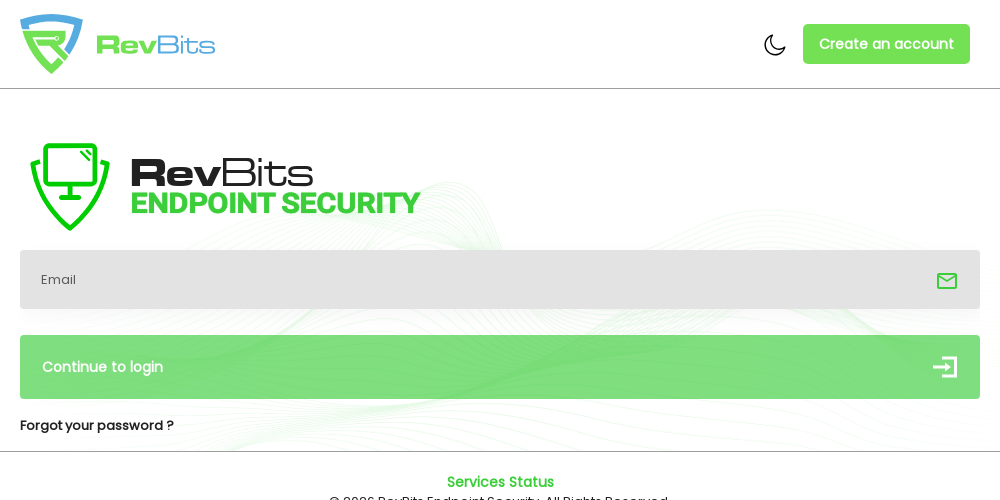

Retrieved viewport size: {'width': 1000, 'height': 500}
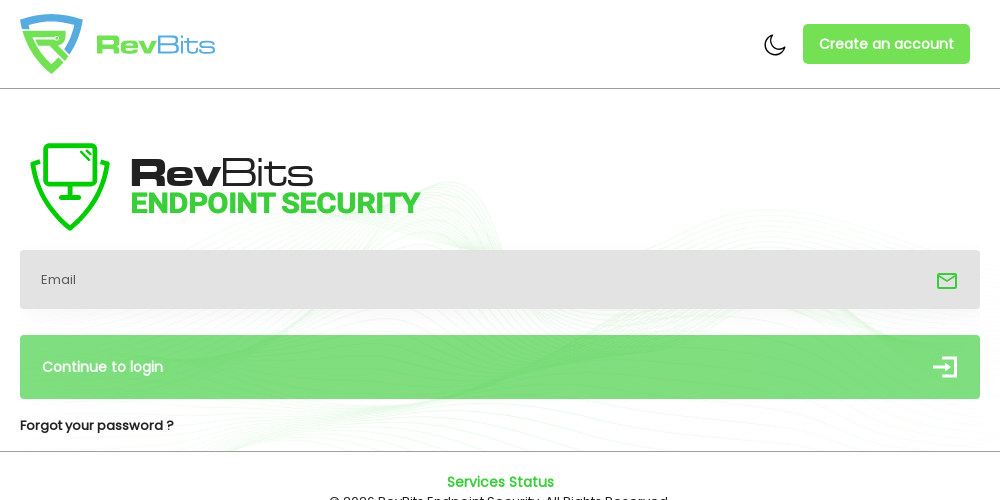

Page fully loaded with new viewport dimensions
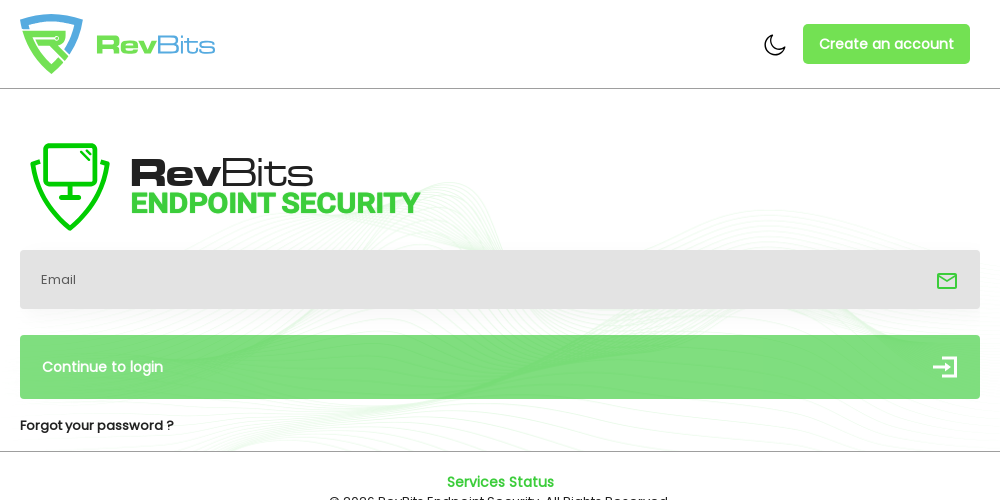

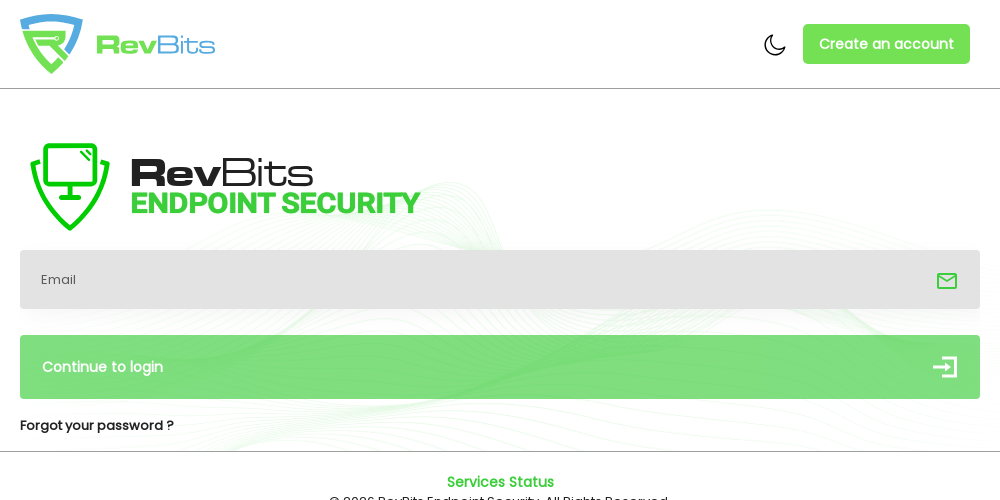